Tests login form validation by submitting empty username and password fields and verifying that an appropriate error message is displayed

Starting URL: https://www.saucedemo.com/

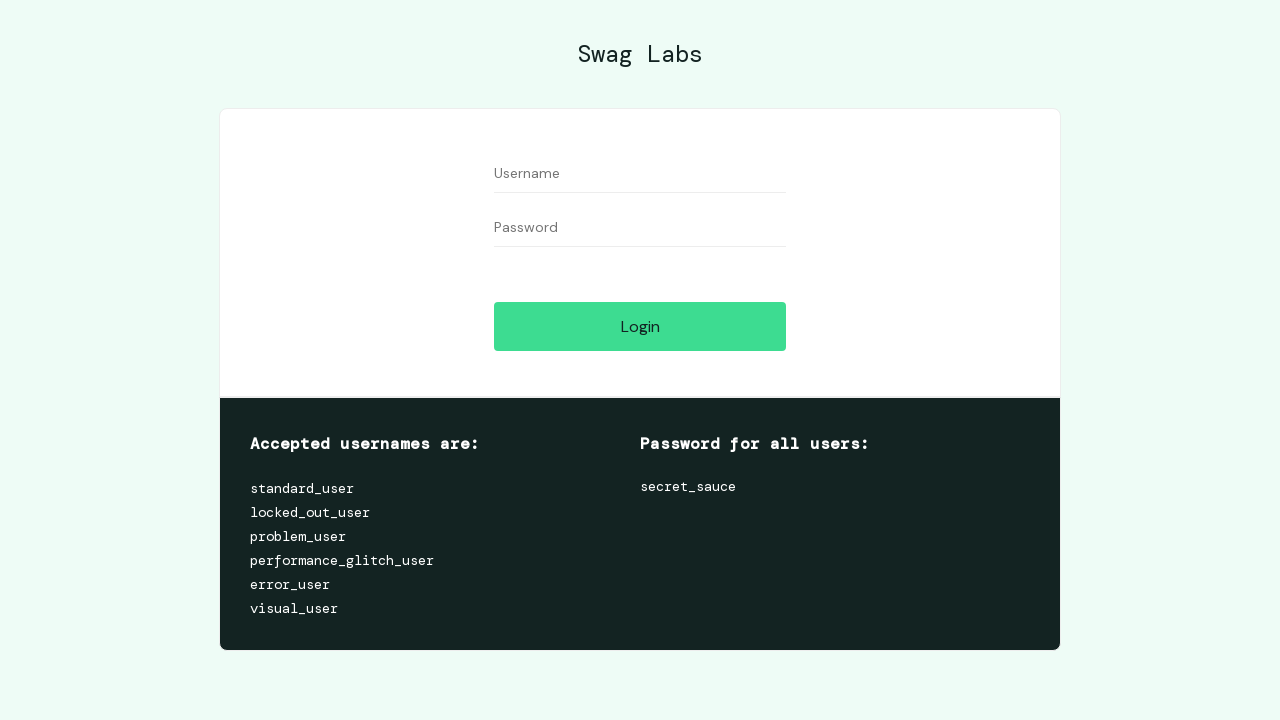

Filled username field with empty value on form #user-name
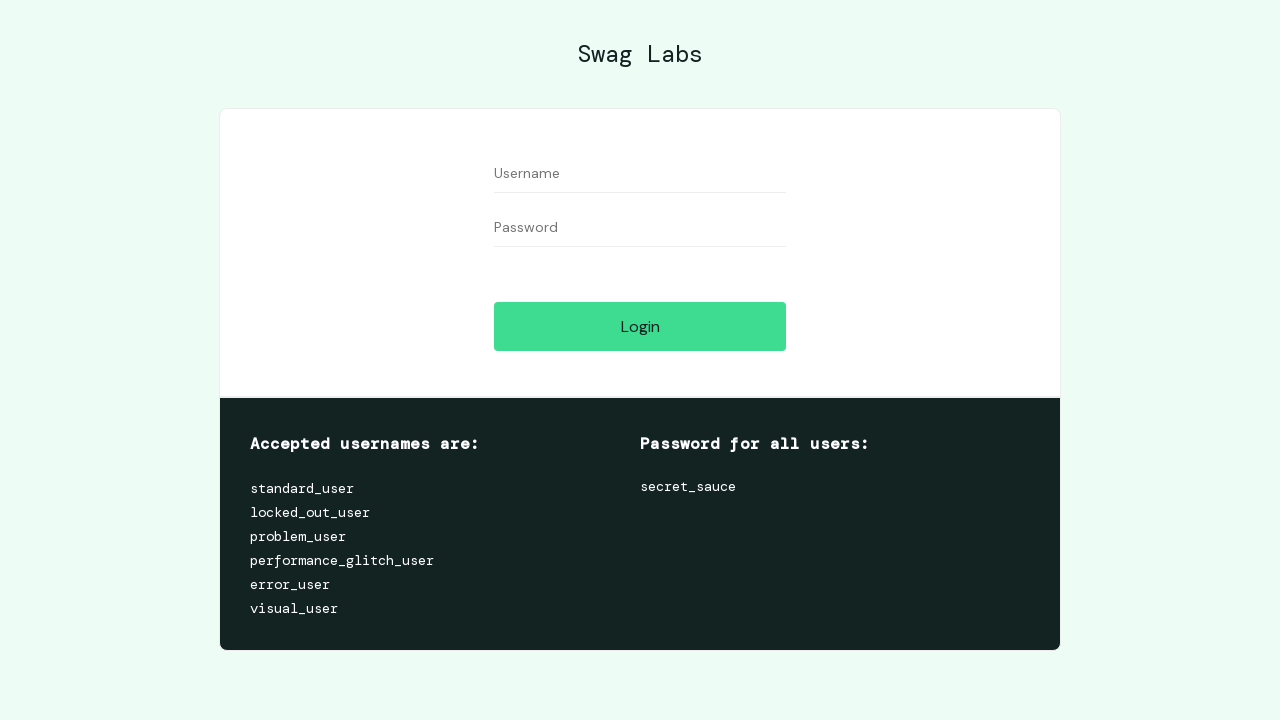

Filled password field with empty value on form #password
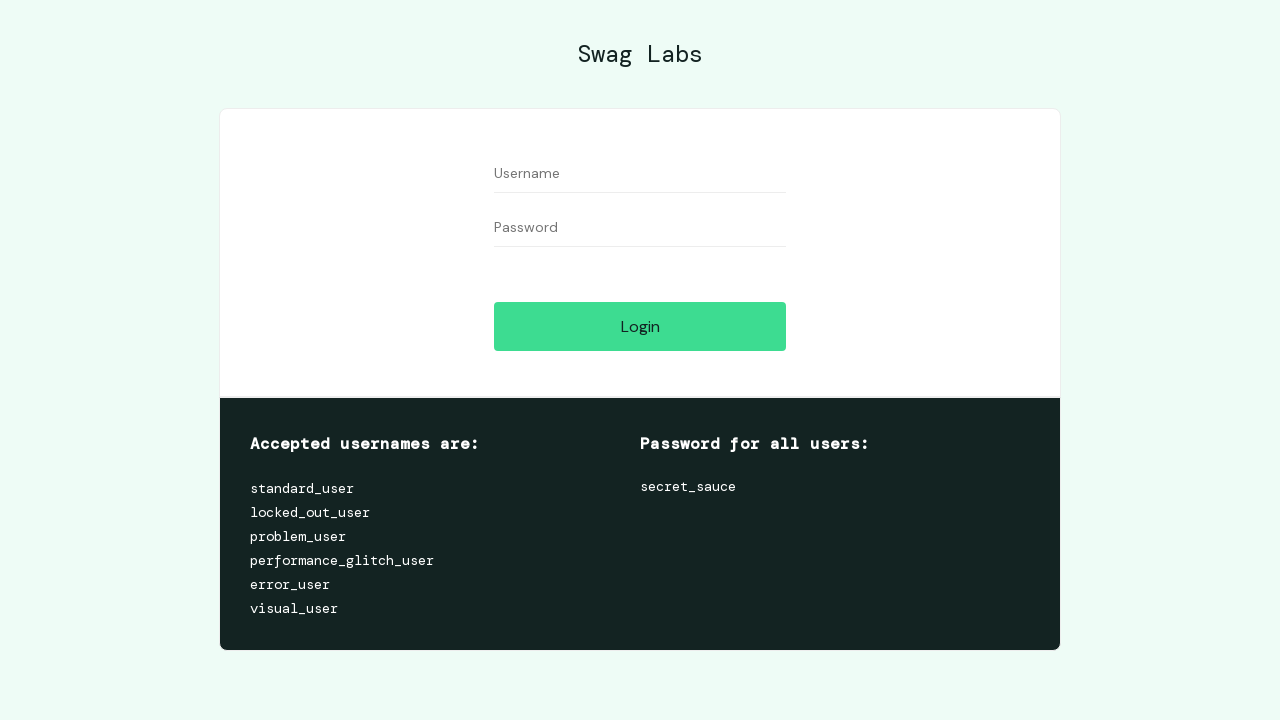

Clicked login button with empty credentials at (640, 326) on form #login-button
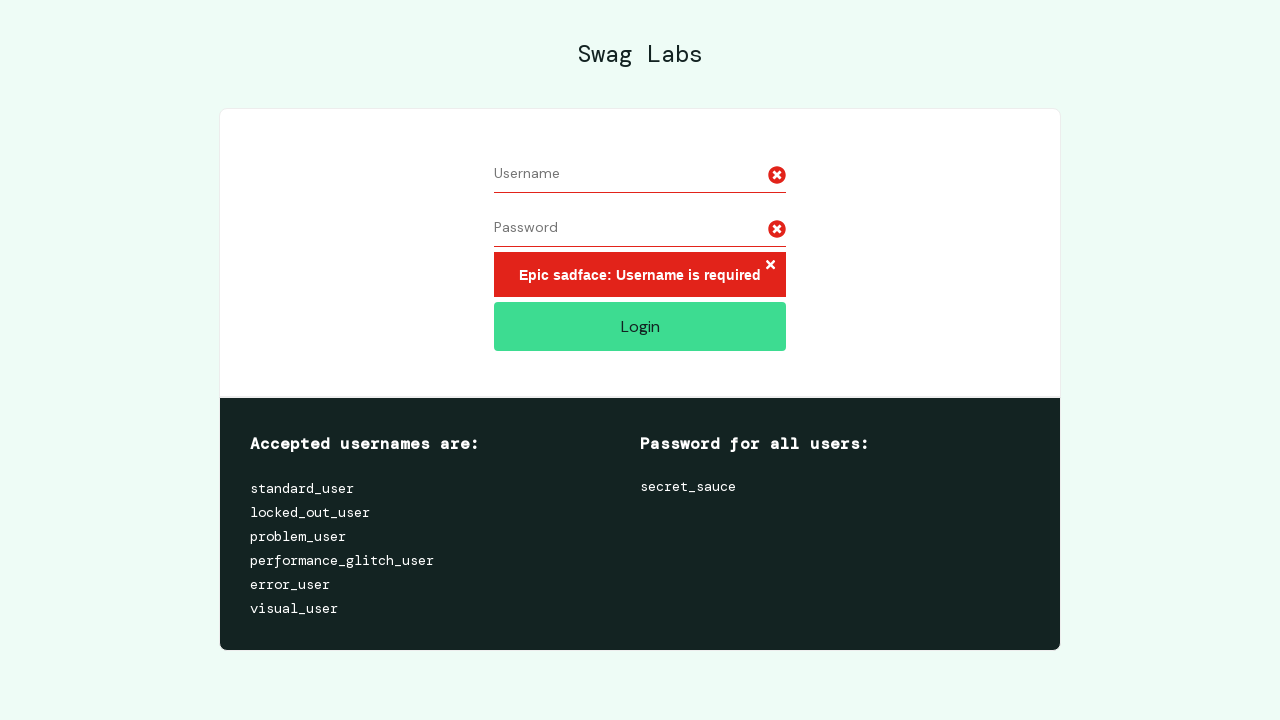

Error message 'Epic sadface:' appeared on screen
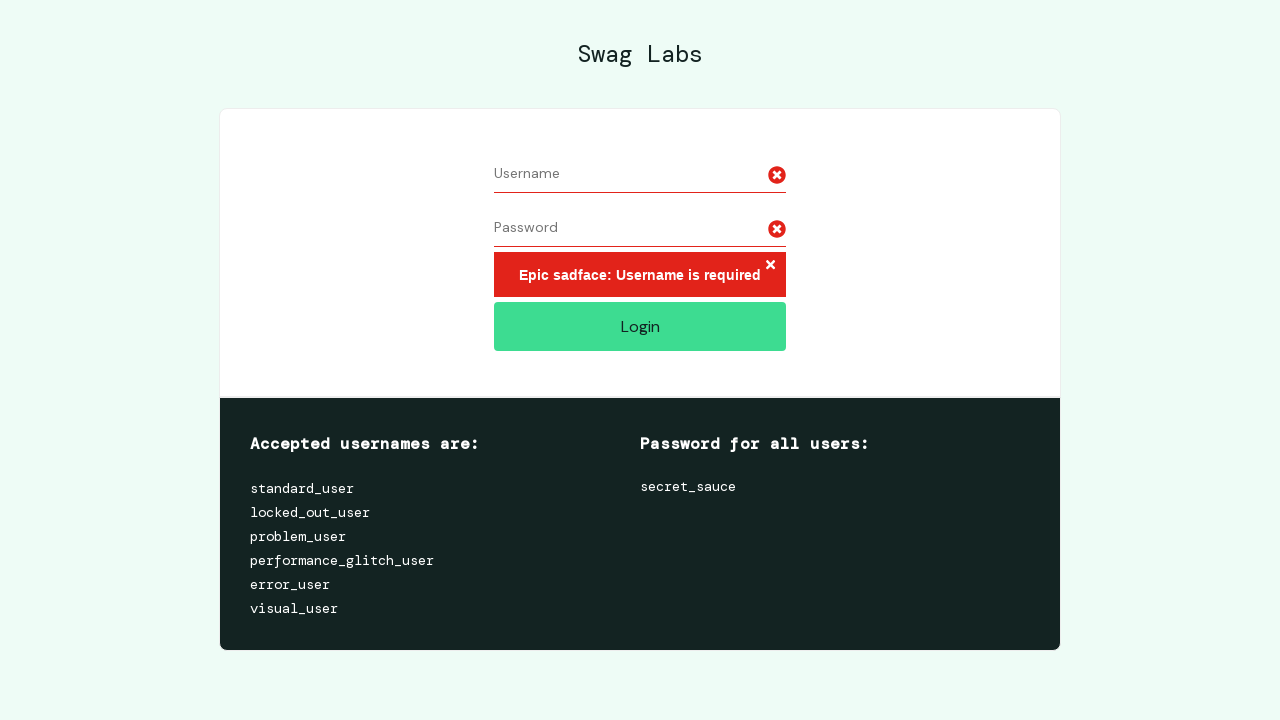

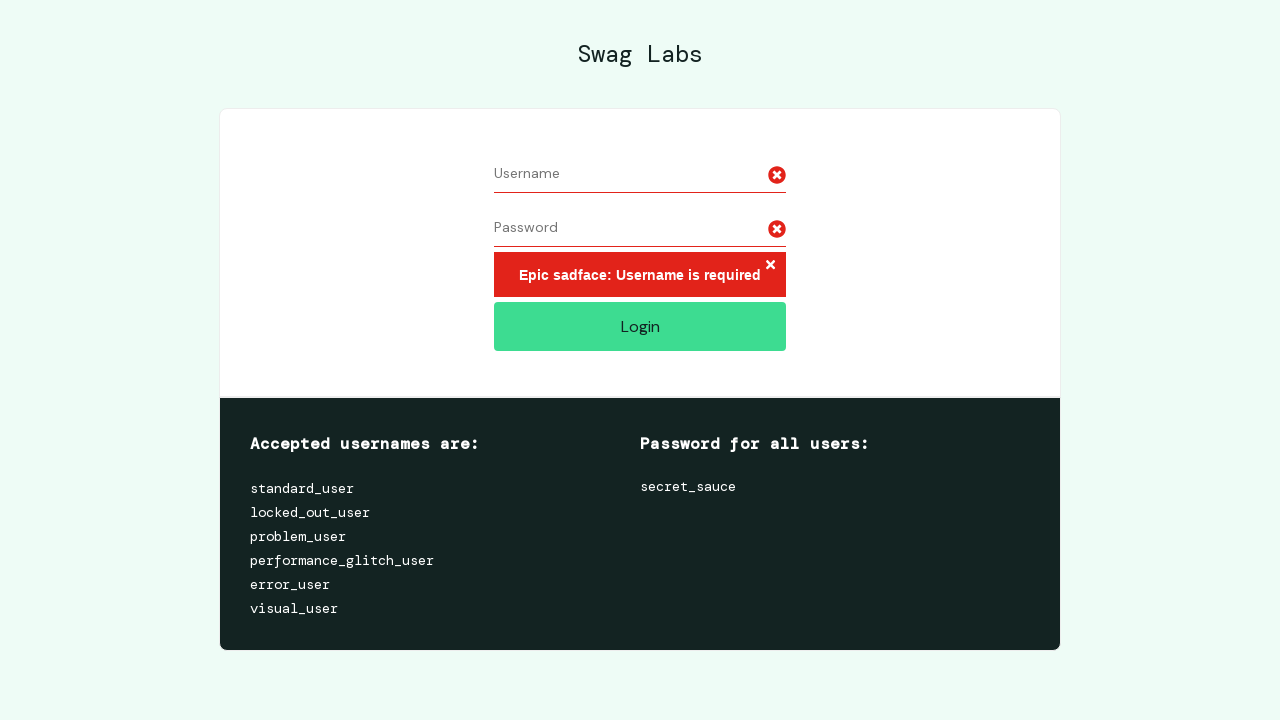